Tests checkbox functionality by checking and unchecking checkboxes and verifying their states

Starting URL: https://the-internet.herokuapp.com/checkboxes

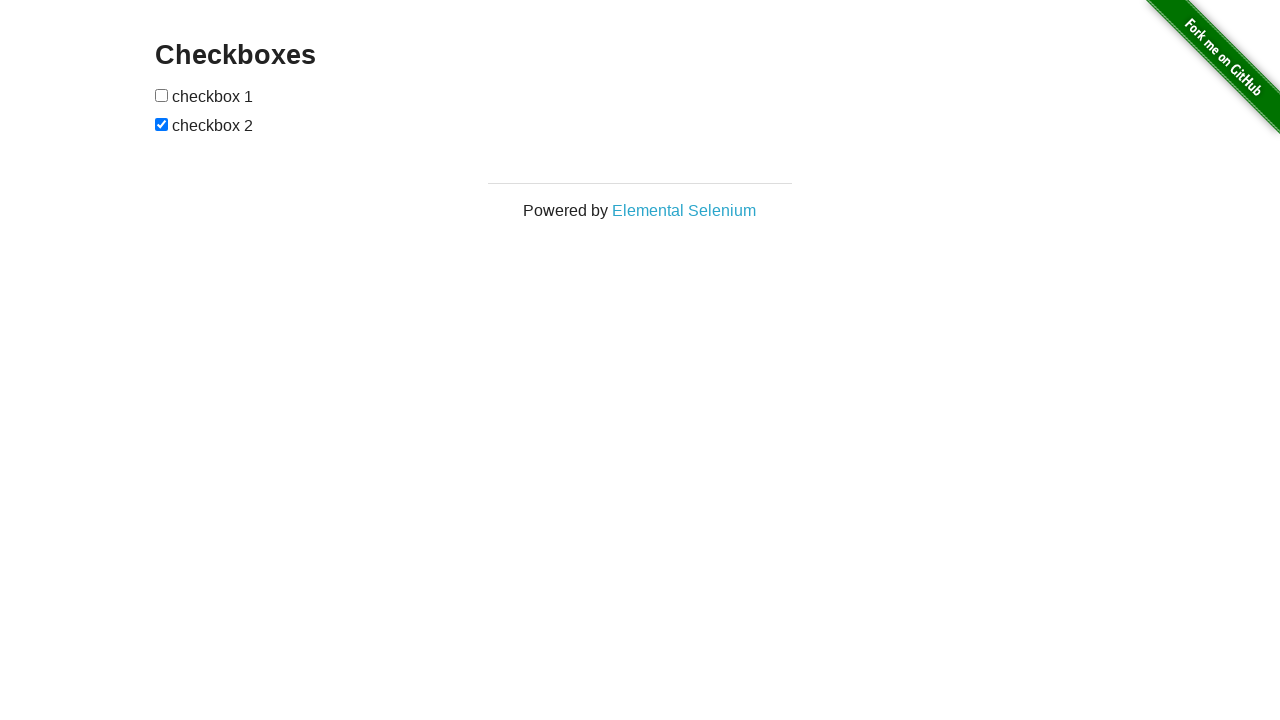

Checkboxes container loaded and is visible
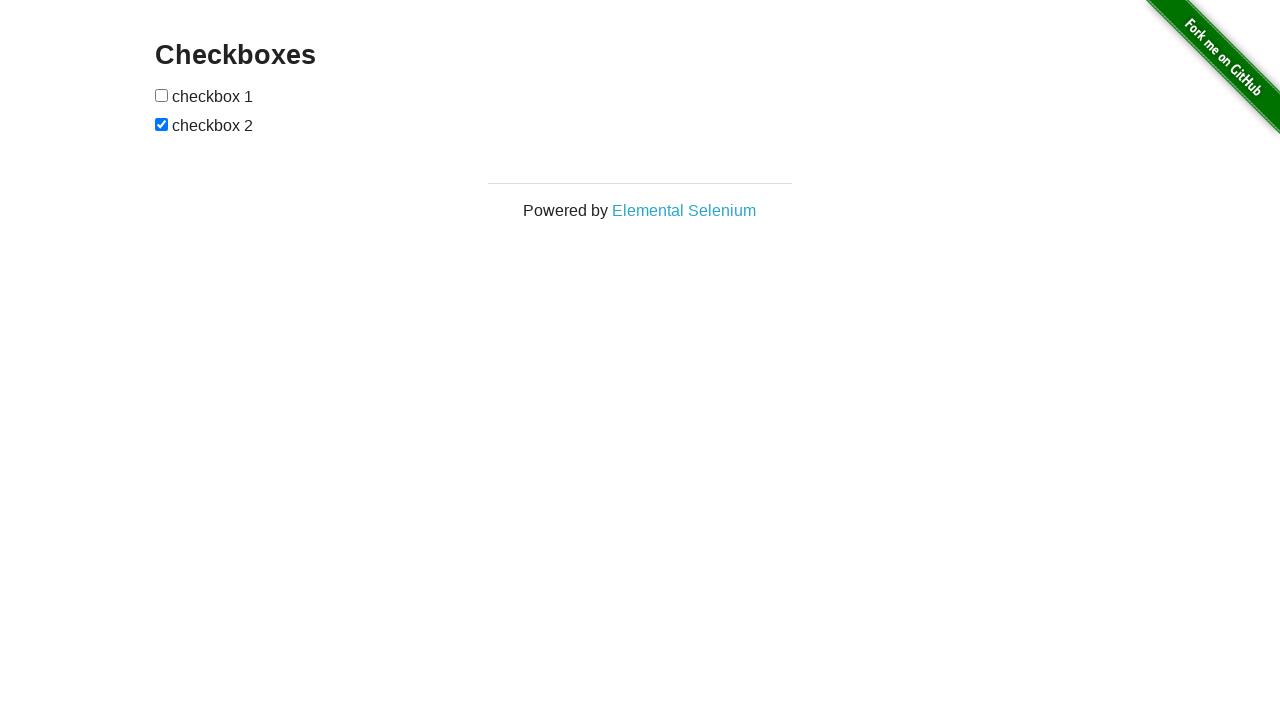

Located first checkbox element
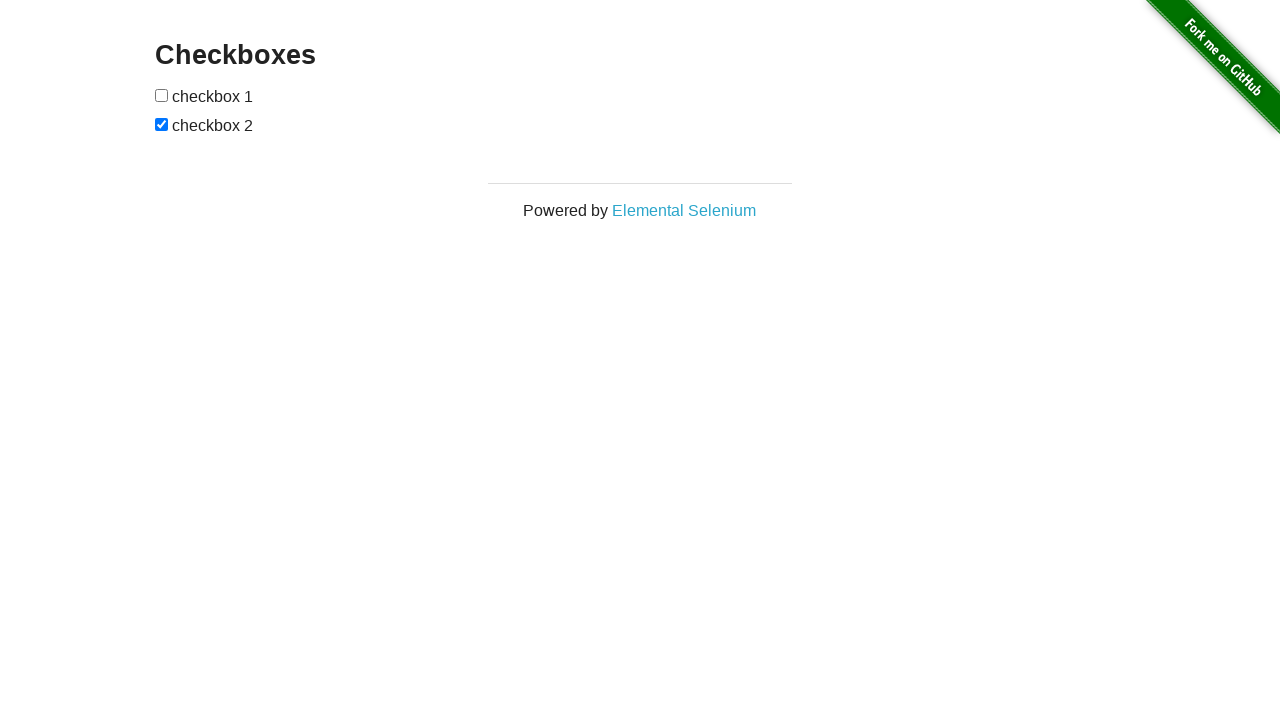

Located second checkbox element
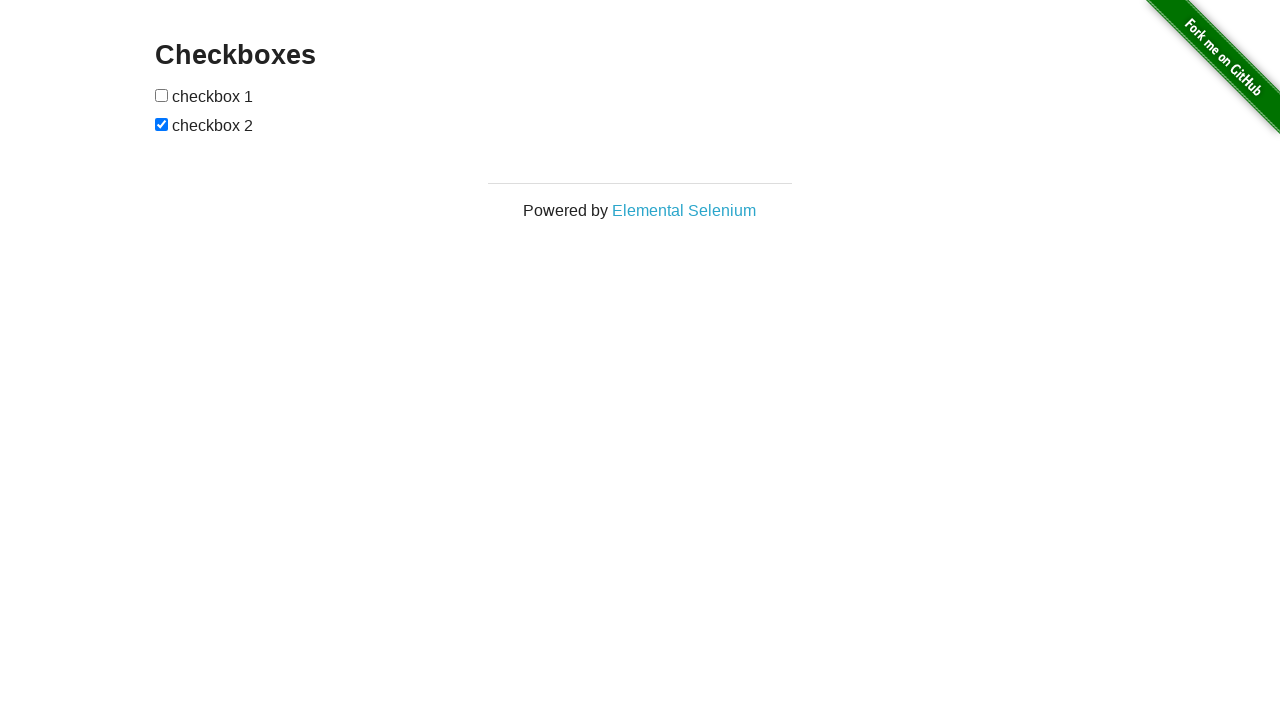

Verified first checkbox is initially unchecked
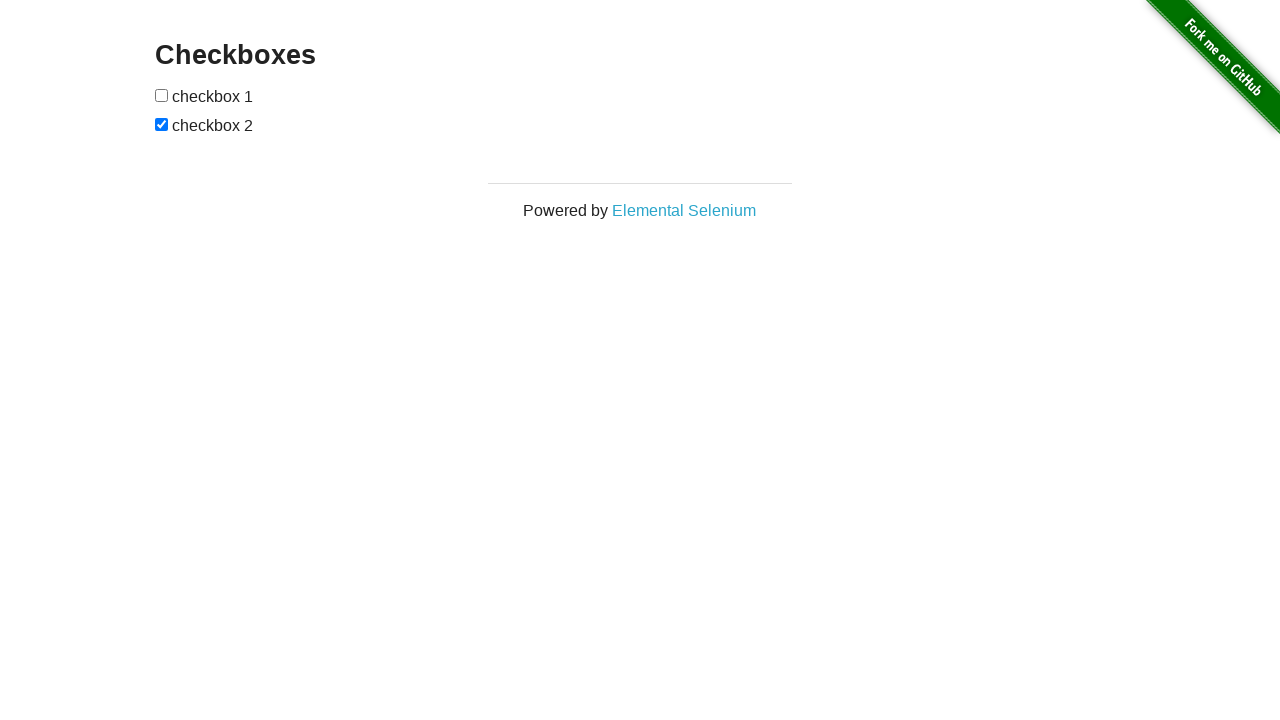

Verified second checkbox is initially checked
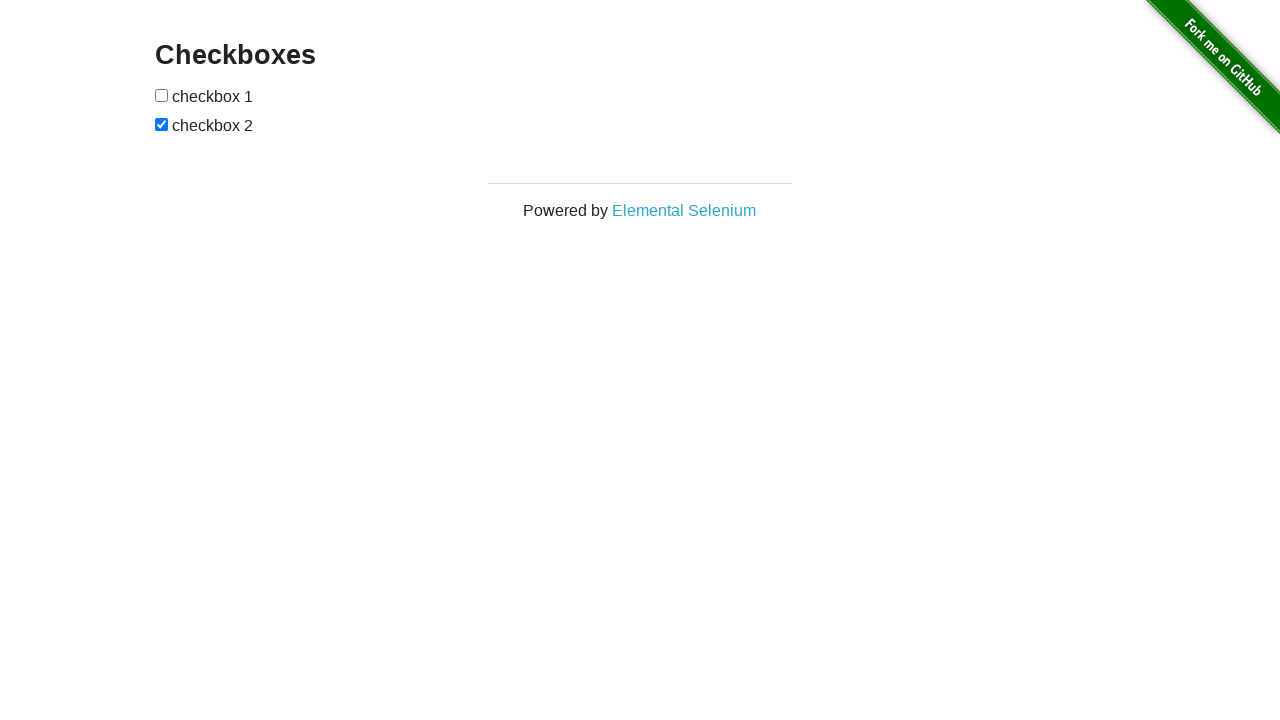

Checked the first checkbox at (162, 95) on input[type='checkbox'] >> nth=0
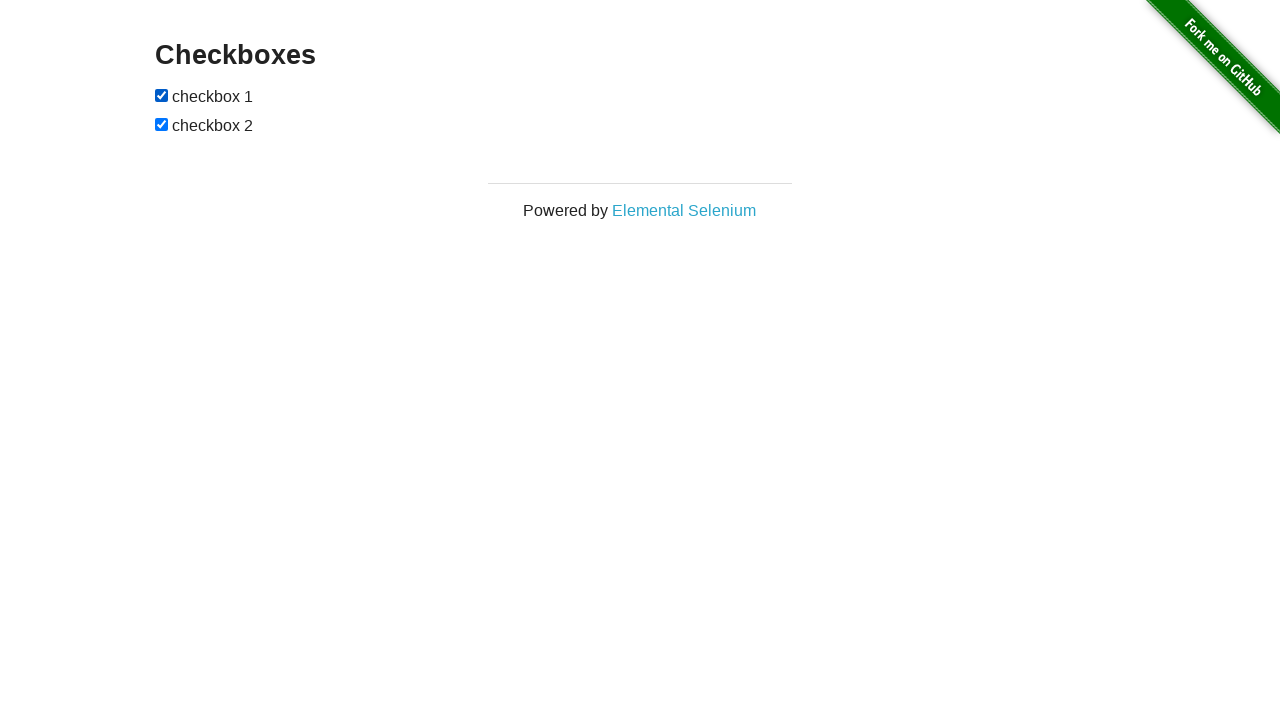

Unchecked the second checkbox at (162, 124) on input[type='checkbox'] >> nth=1
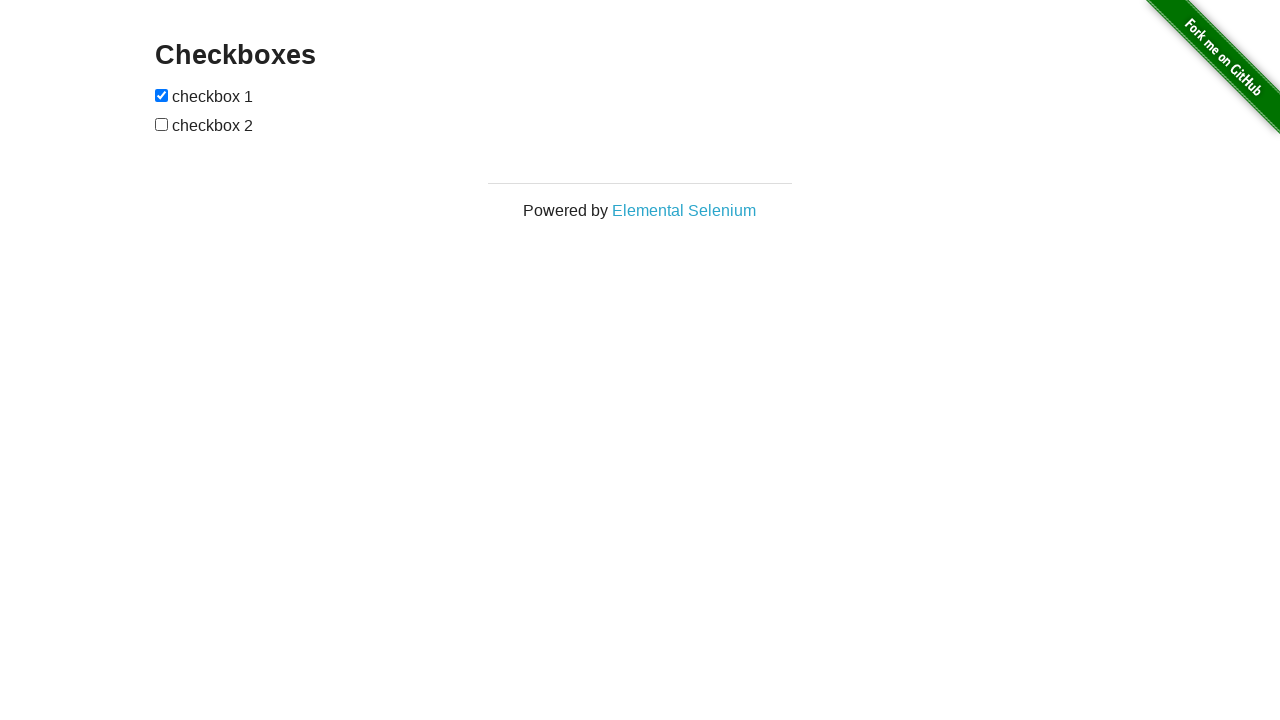

Verified first checkbox is now checked
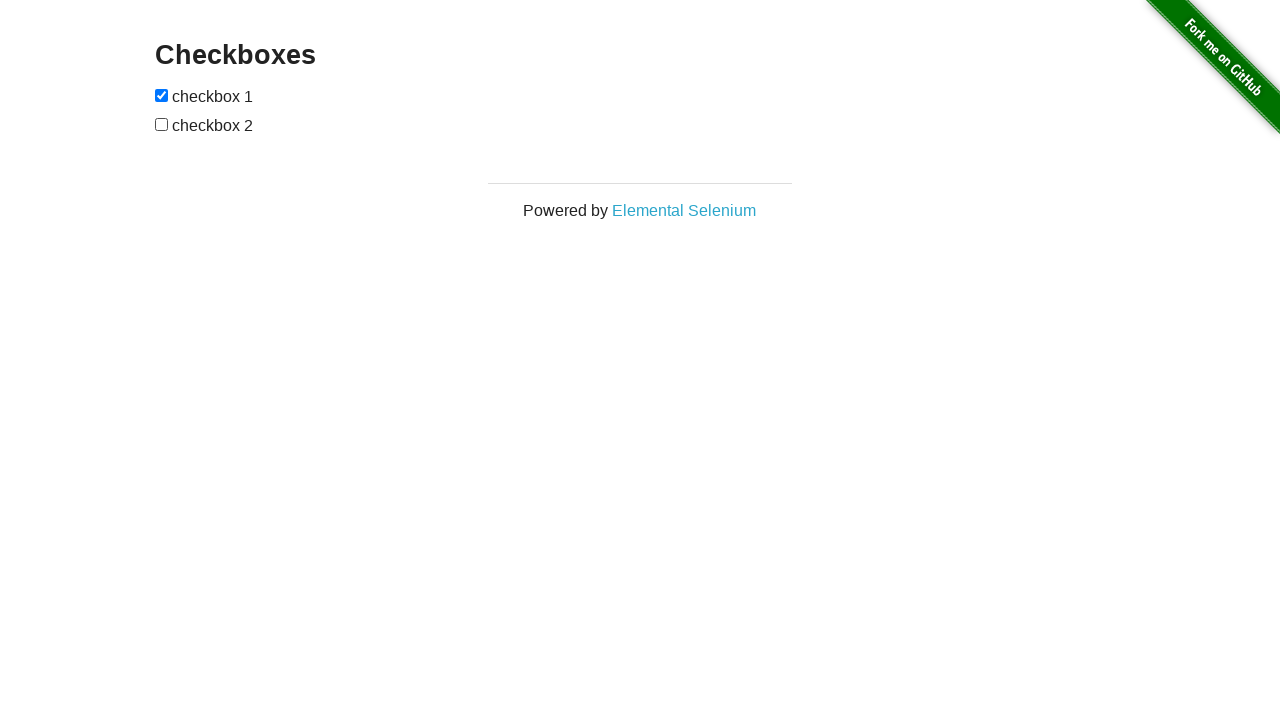

Verified second checkbox is now unchecked
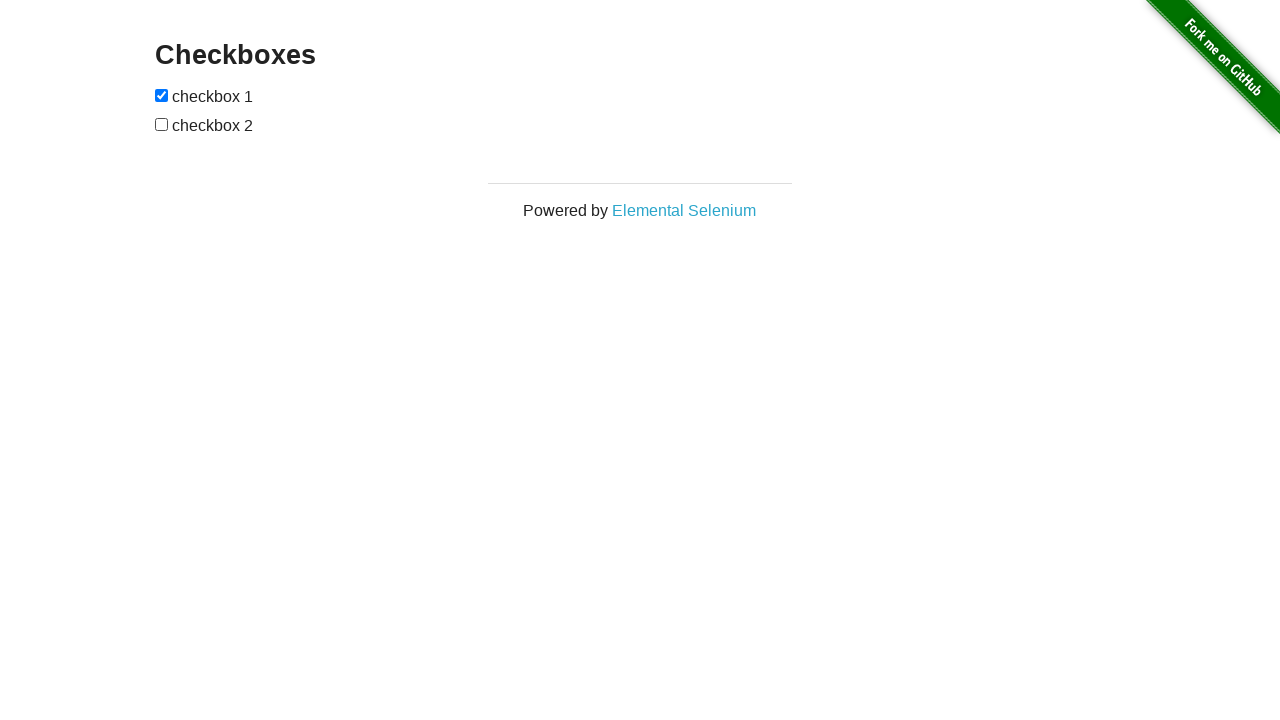

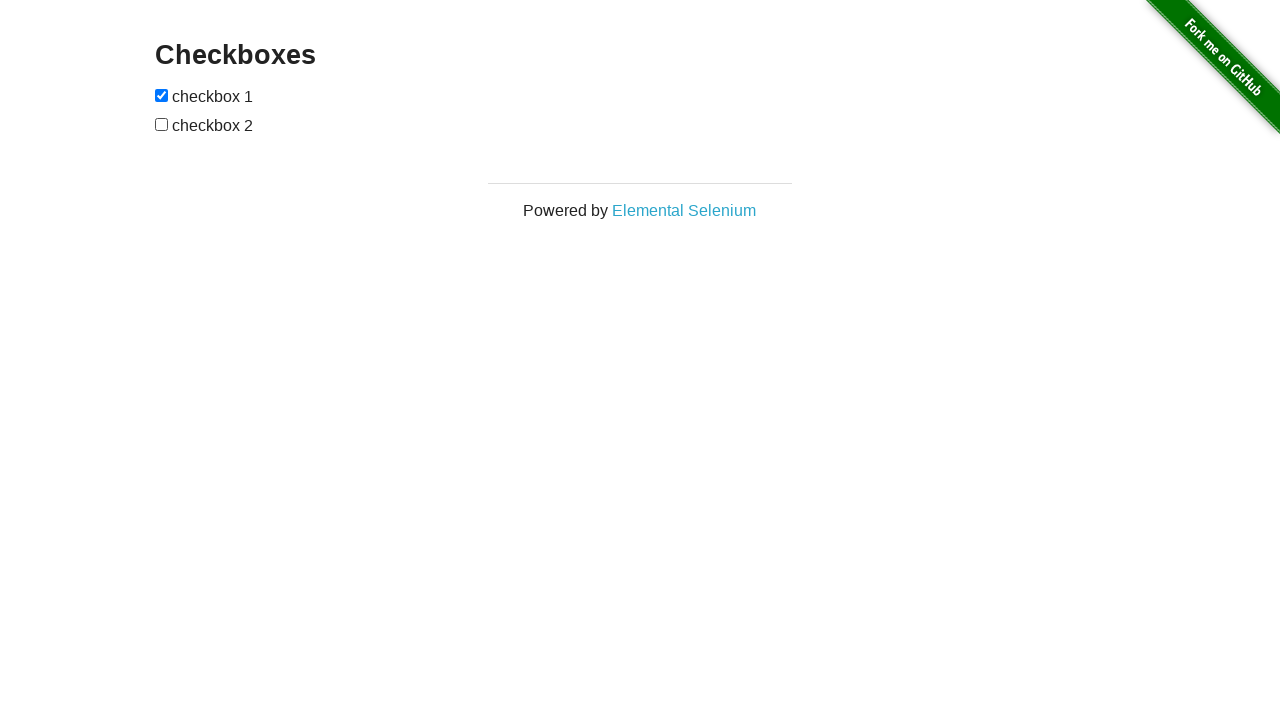